Tests dismissing a JavaScript prompt dialog and verifies null result

Starting URL: https://the-internet.herokuapp.com/javascript_alerts

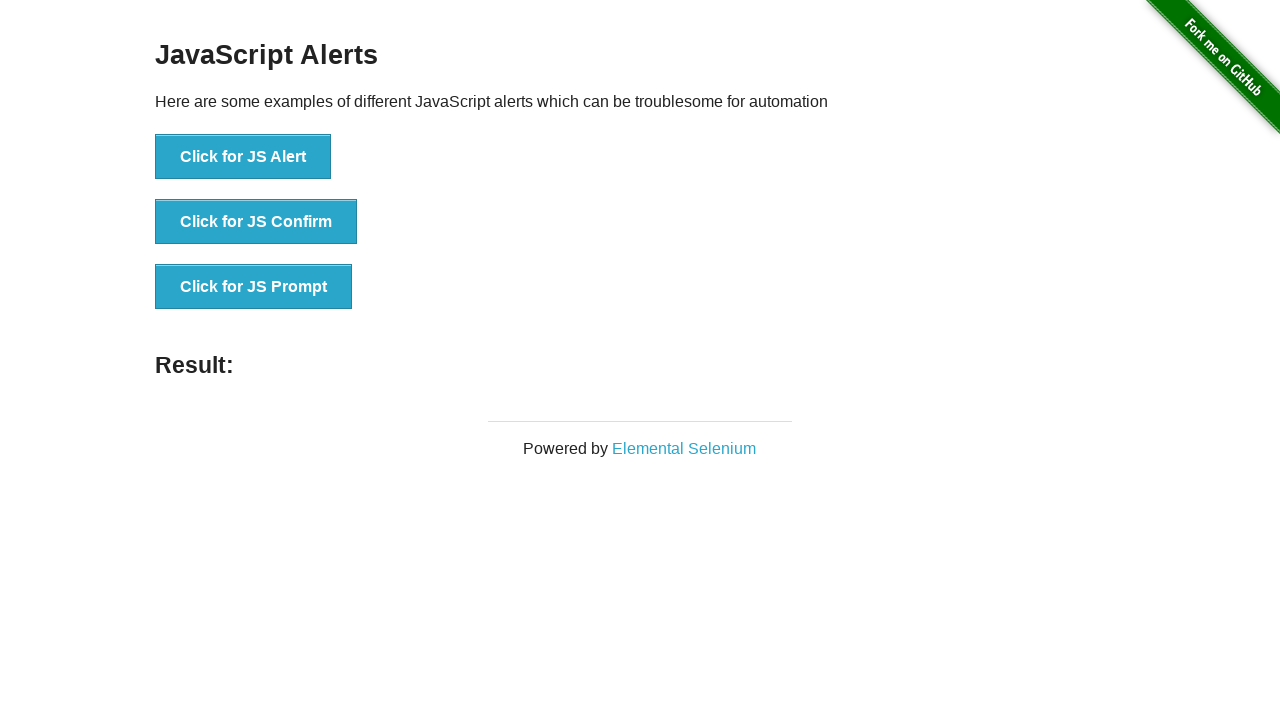

Clicked JS Prompt button at (254, 287) on xpath=//button[@onclick ='jsPrompt()']
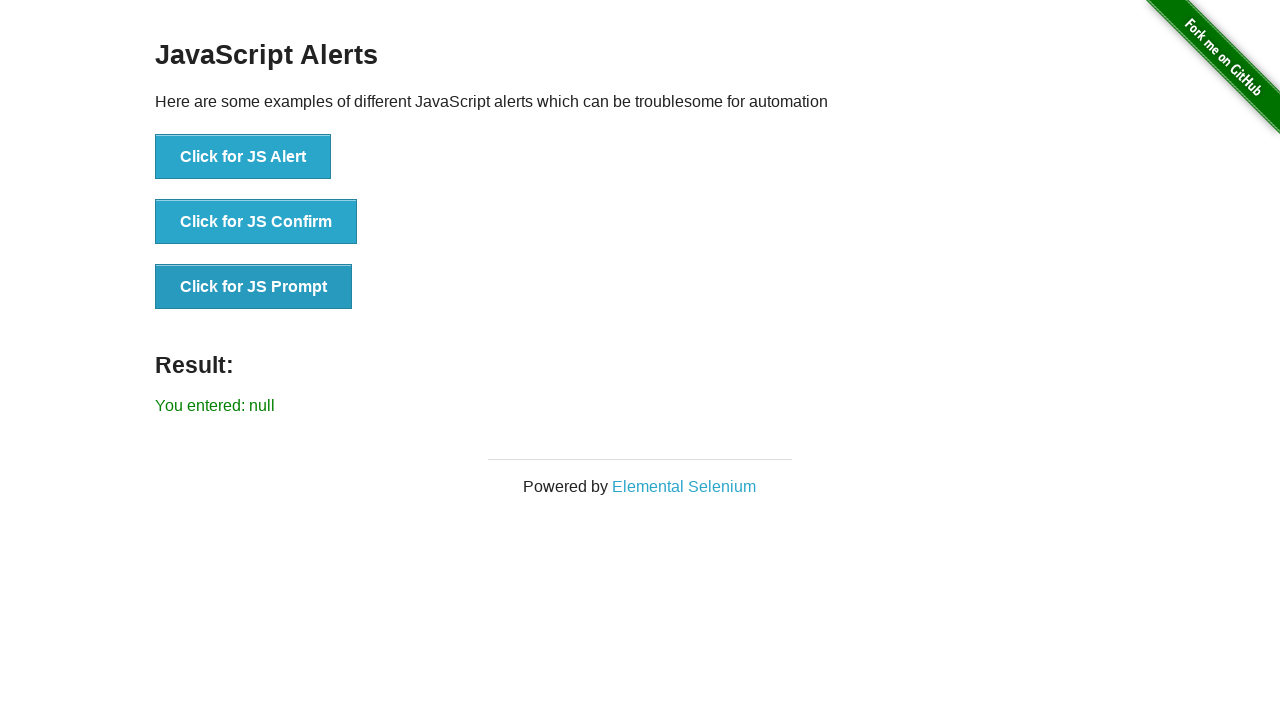

Set up dialog handler to dismiss prompt
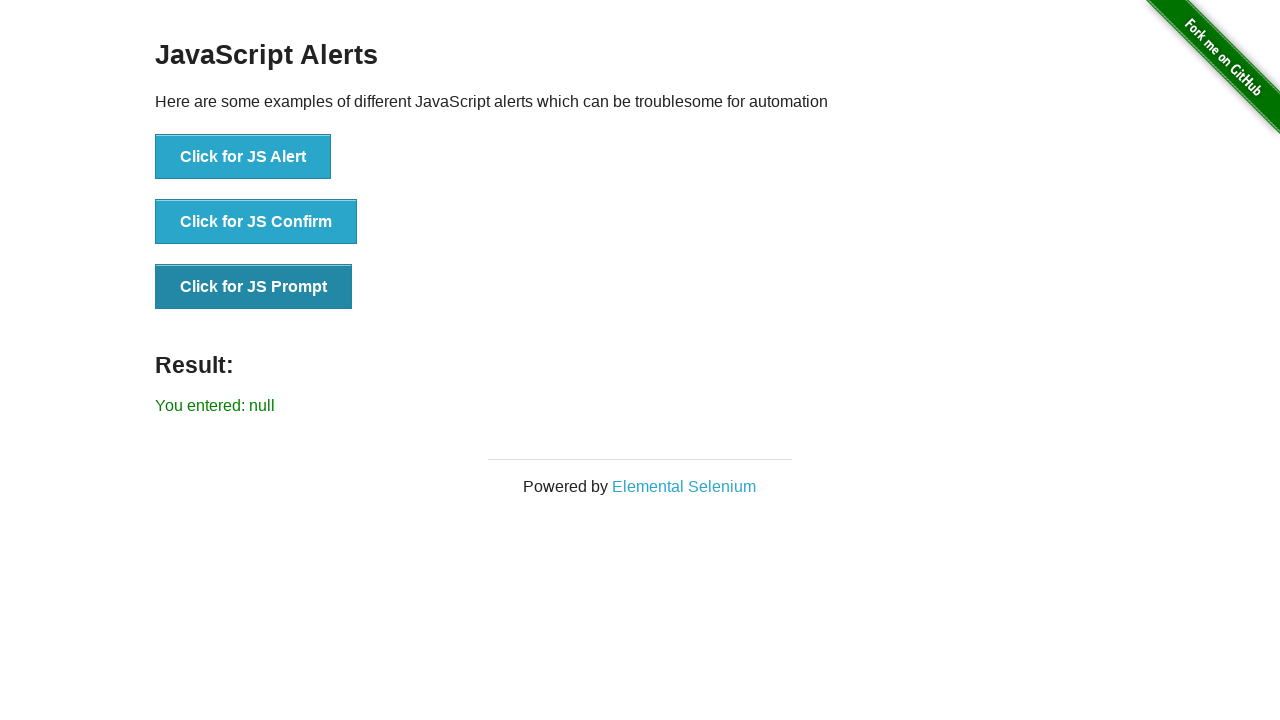

Retrieved result text from page
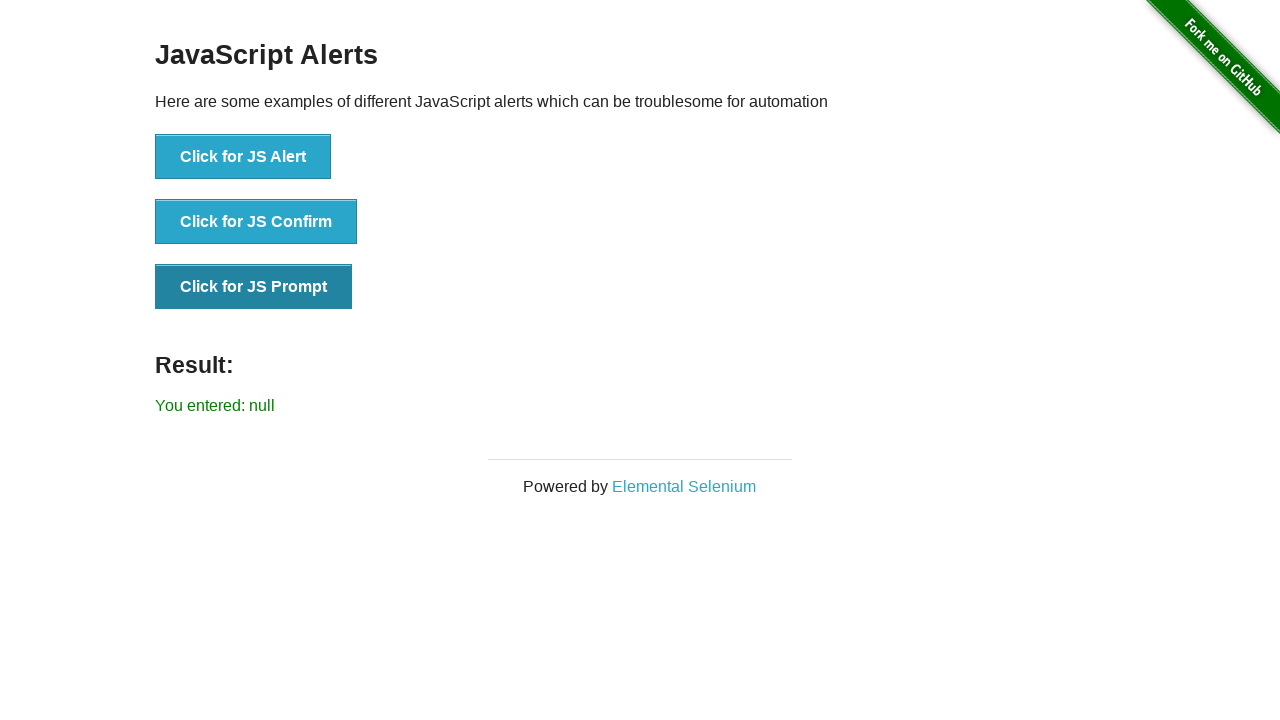

Asserted result text equals 'You entered: null'
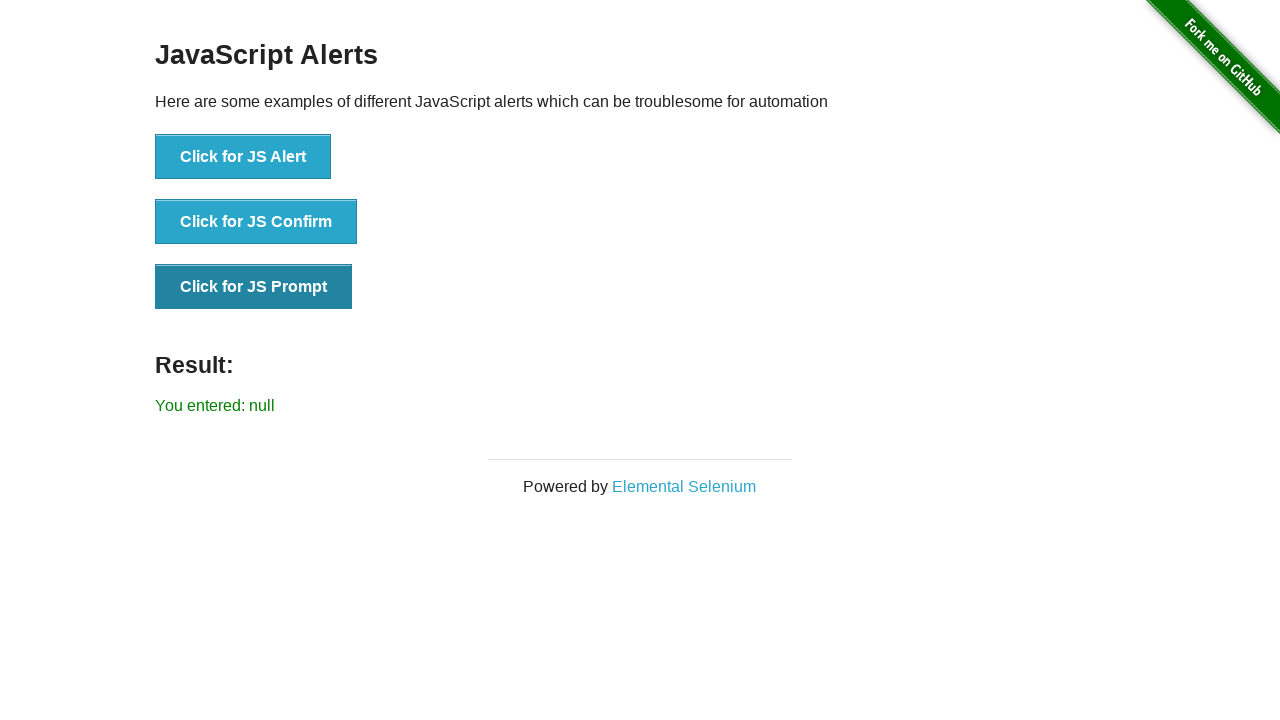

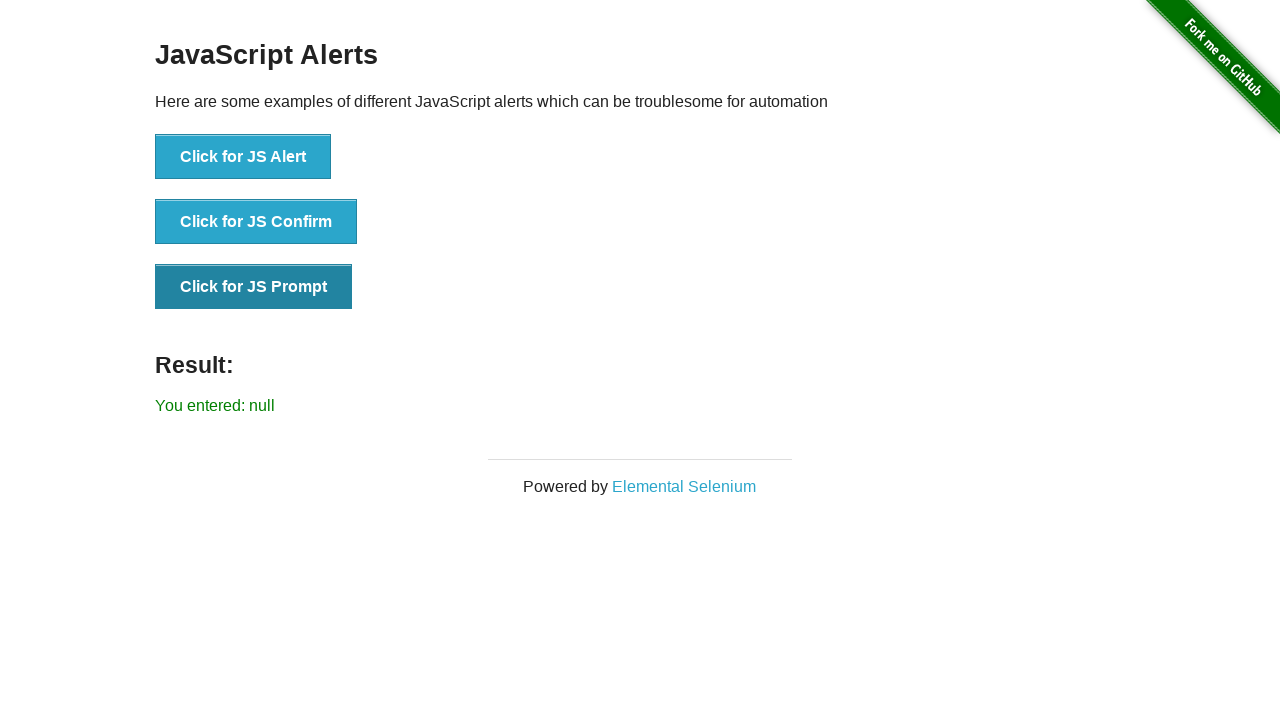